Navigates to Yahoo Japan real-time search with a search query and waits for tweet results to load on the page.

Starting URL: https://search.yahoo.co.jp/realtime/search?p=%E3%83%A8%E3%83%AB%E3%82%AF%E3%83%A9

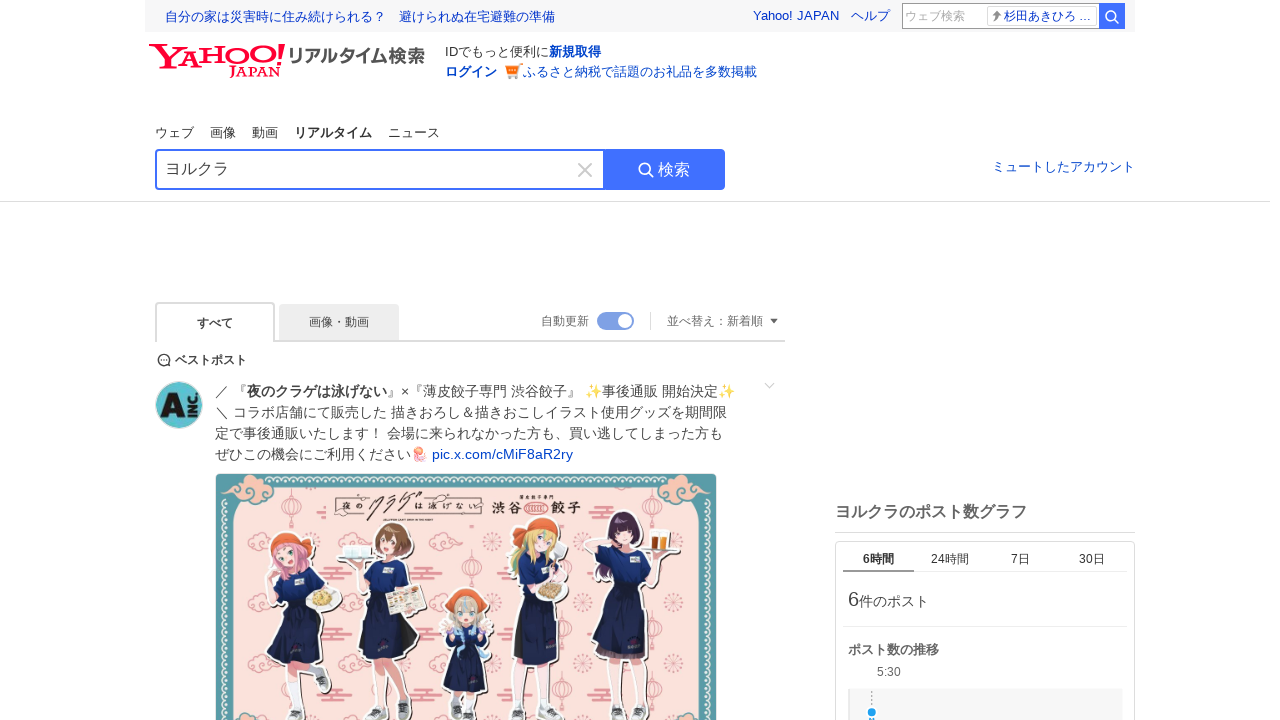

Navigated to Yahoo Japan real-time search page for 'ヨルクラ'
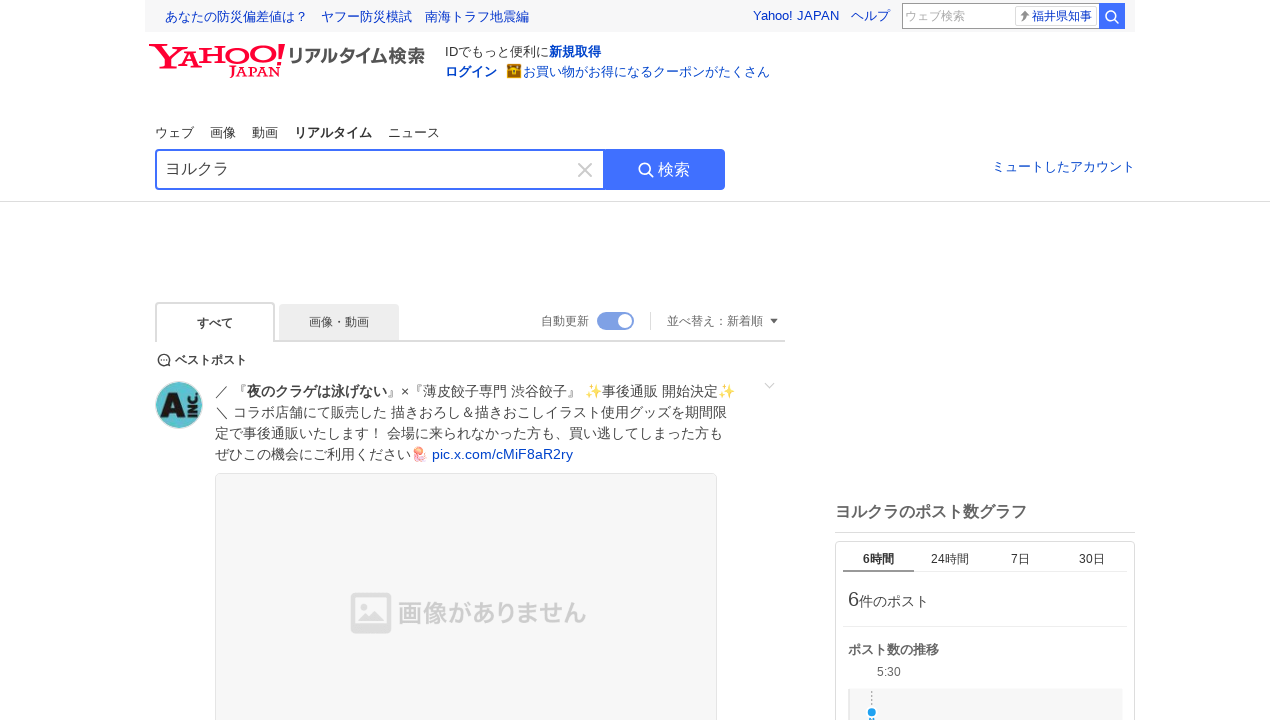

Tweet results loaded on the page
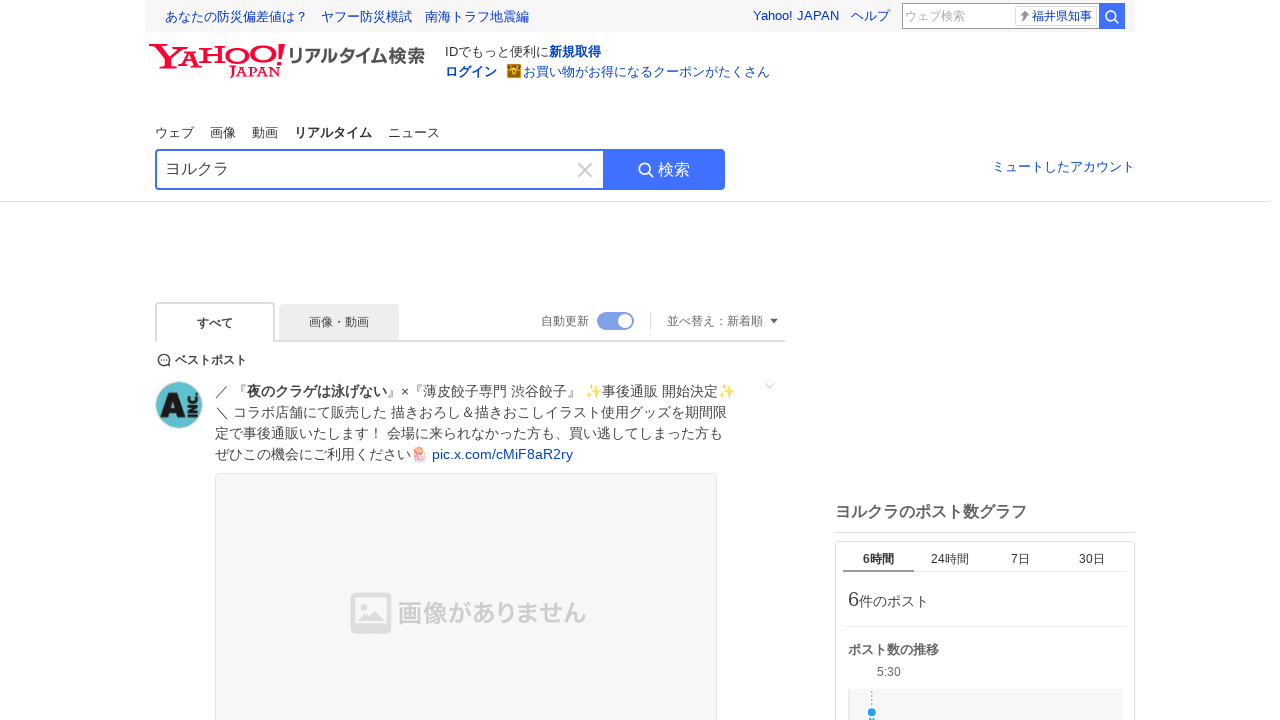

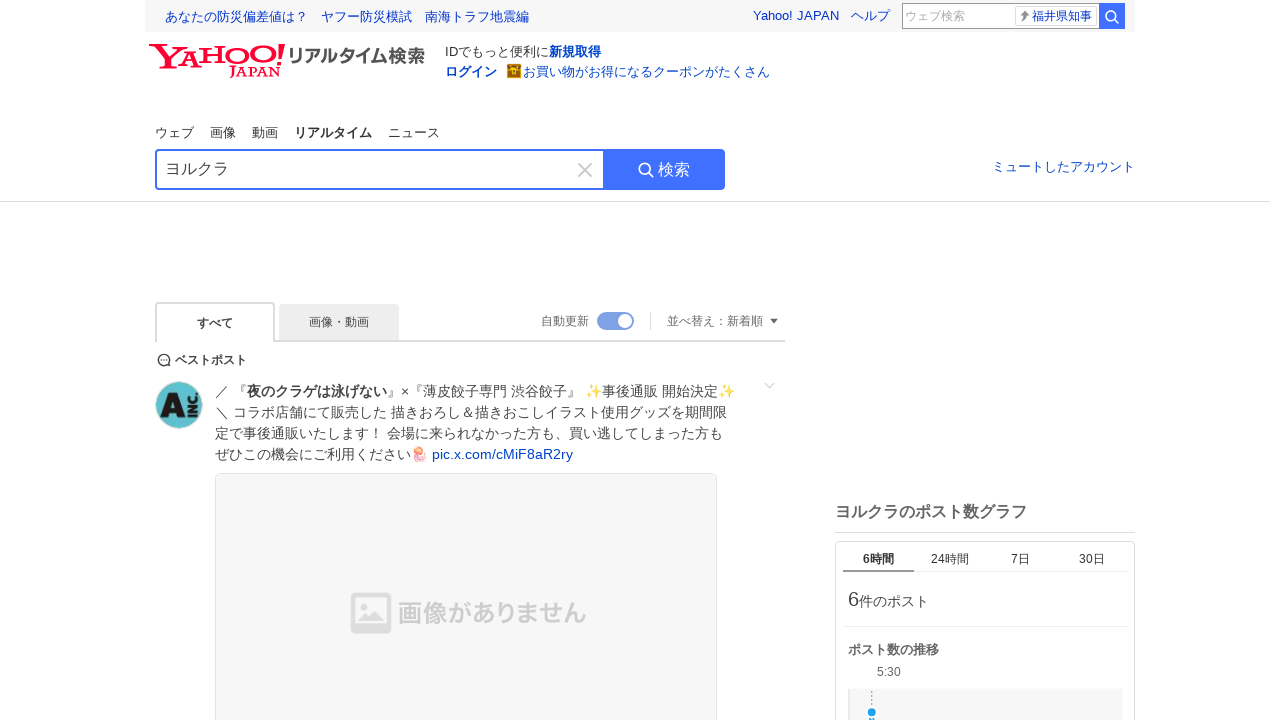